Tests multi-select dropdown functionality on the DemoQA select menu page by interacting with dropdown elements

Starting URL: https://demoqa.com/select-menu

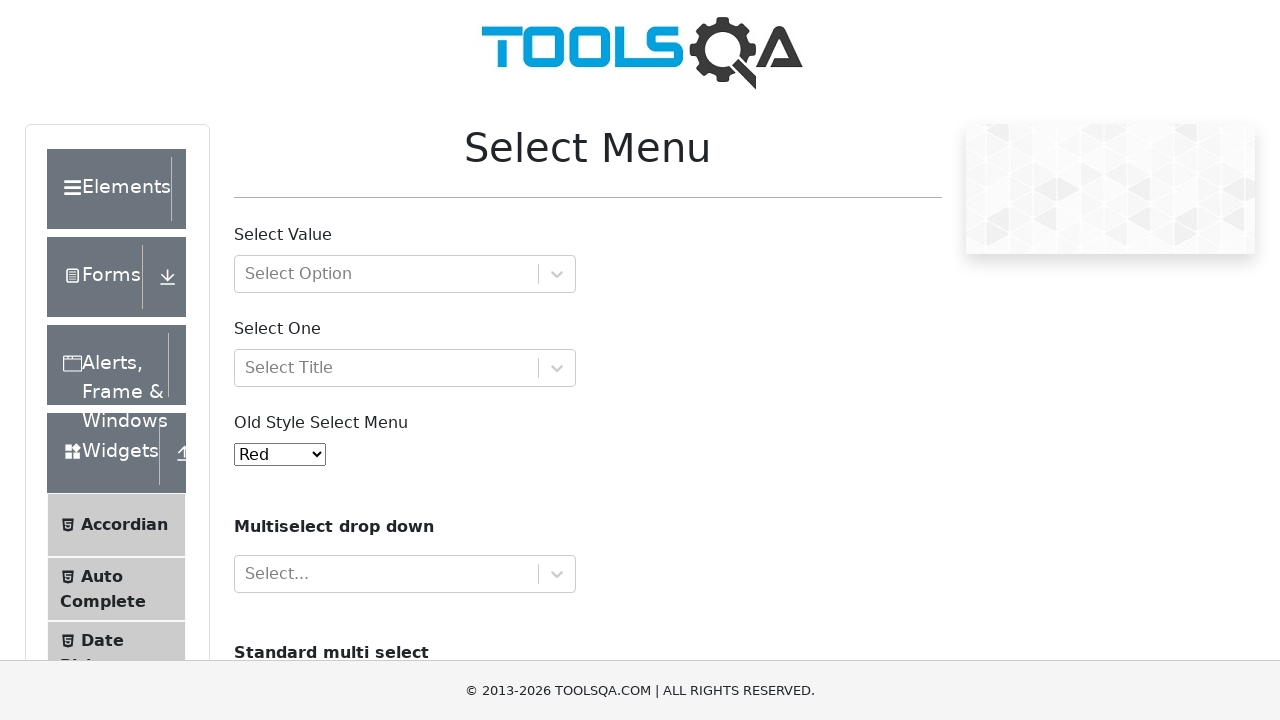

Clicked dropdown indicator to open the multi-select menu at (557, 274) on xpath=//div[@id='withOptGroup']//div[contains(@class,'-indicatorContainer')]
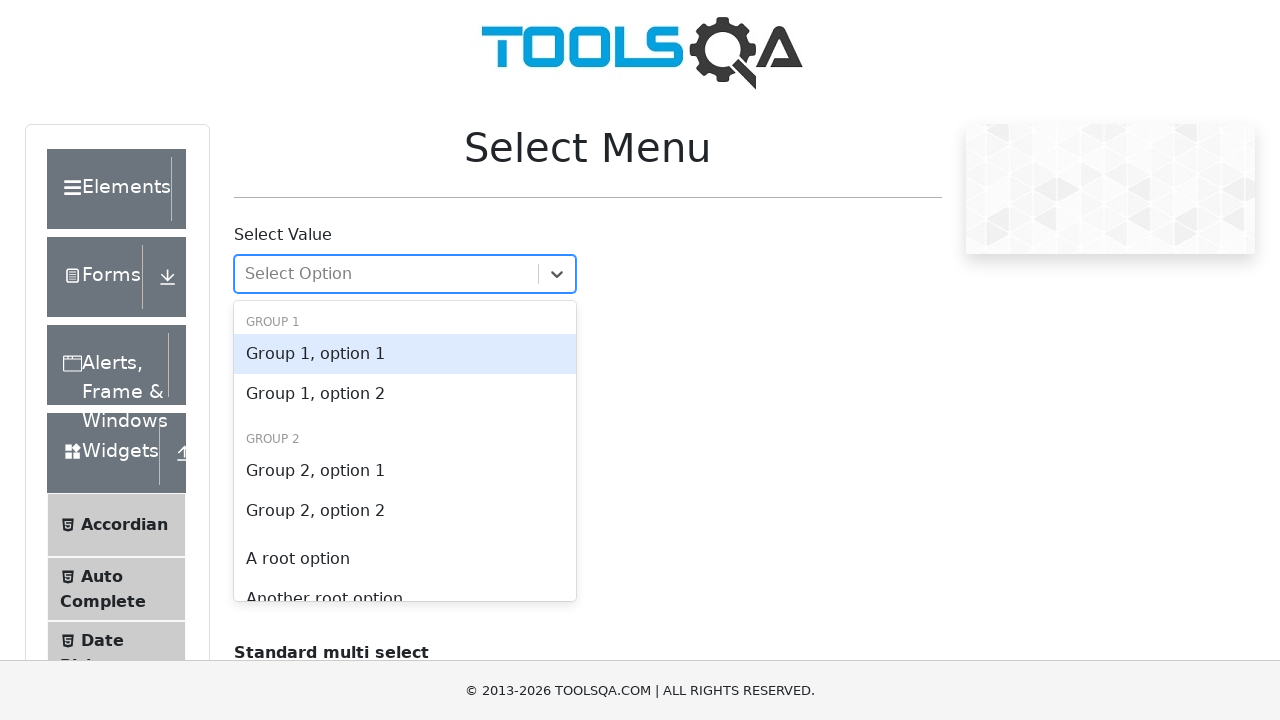

Waited for dropdown options to become visible
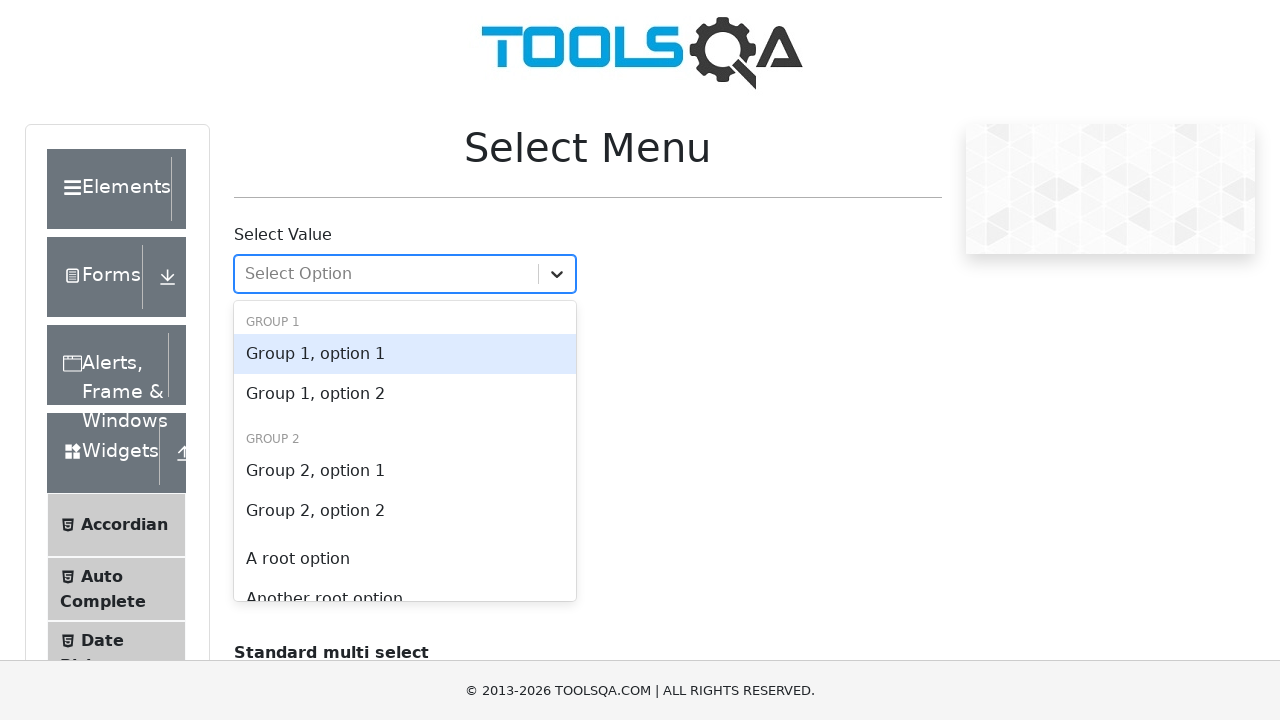

Selected the first option from the dropdown at (405, 354) on #react-select-2-option-0-0
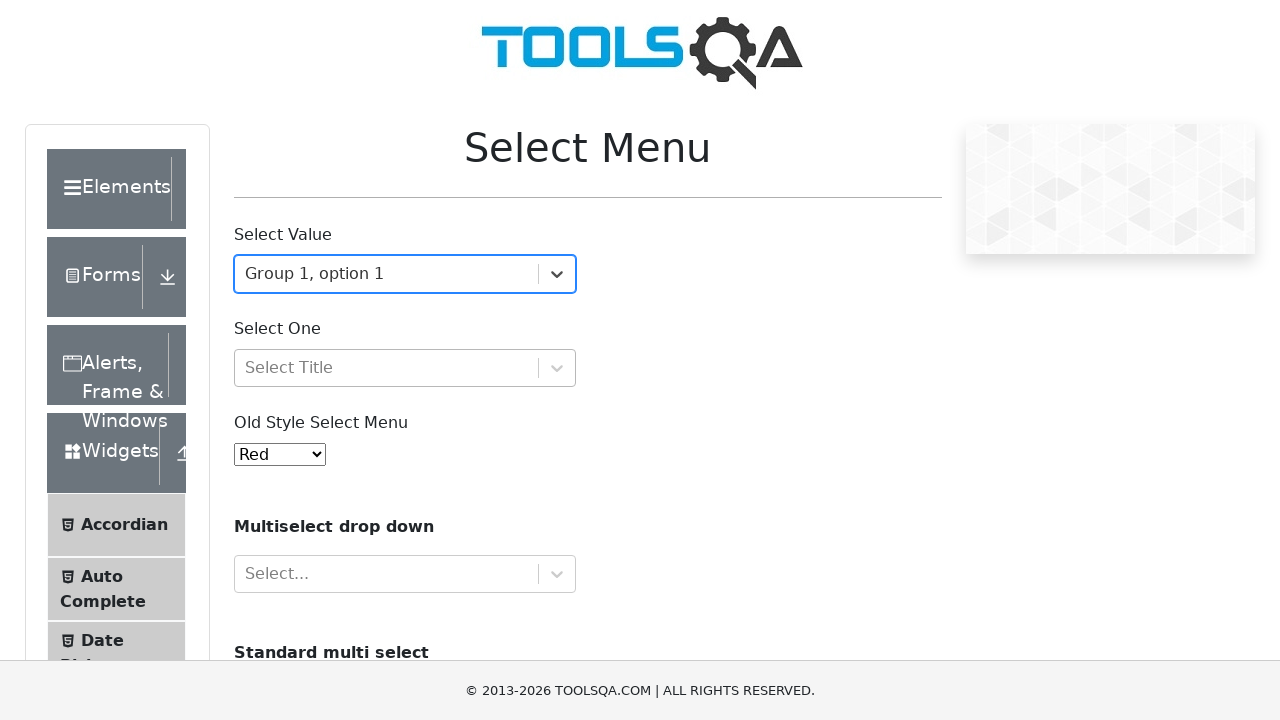

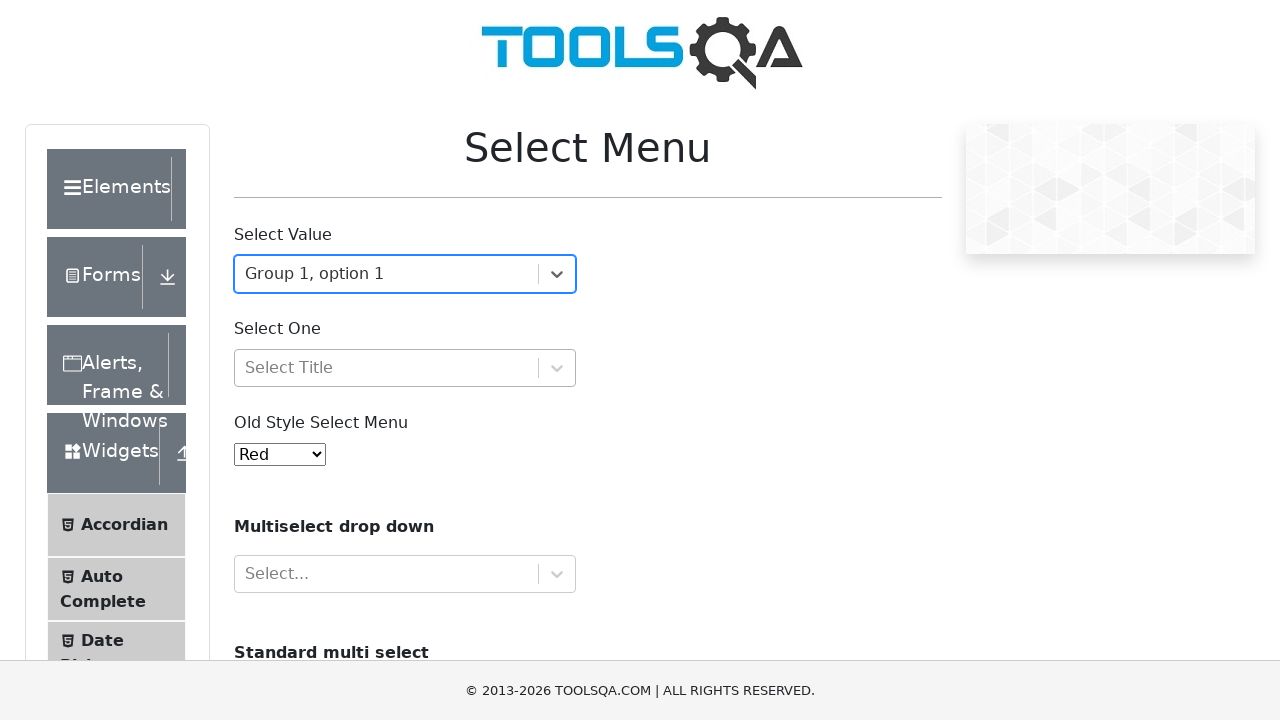